Tests autocomplete dropdown functionality by typing "United" and selecting "United Kingdom (UK)" from the suggestions

Starting URL: https://rahulshettyacademy.com/dropdownsPractise/

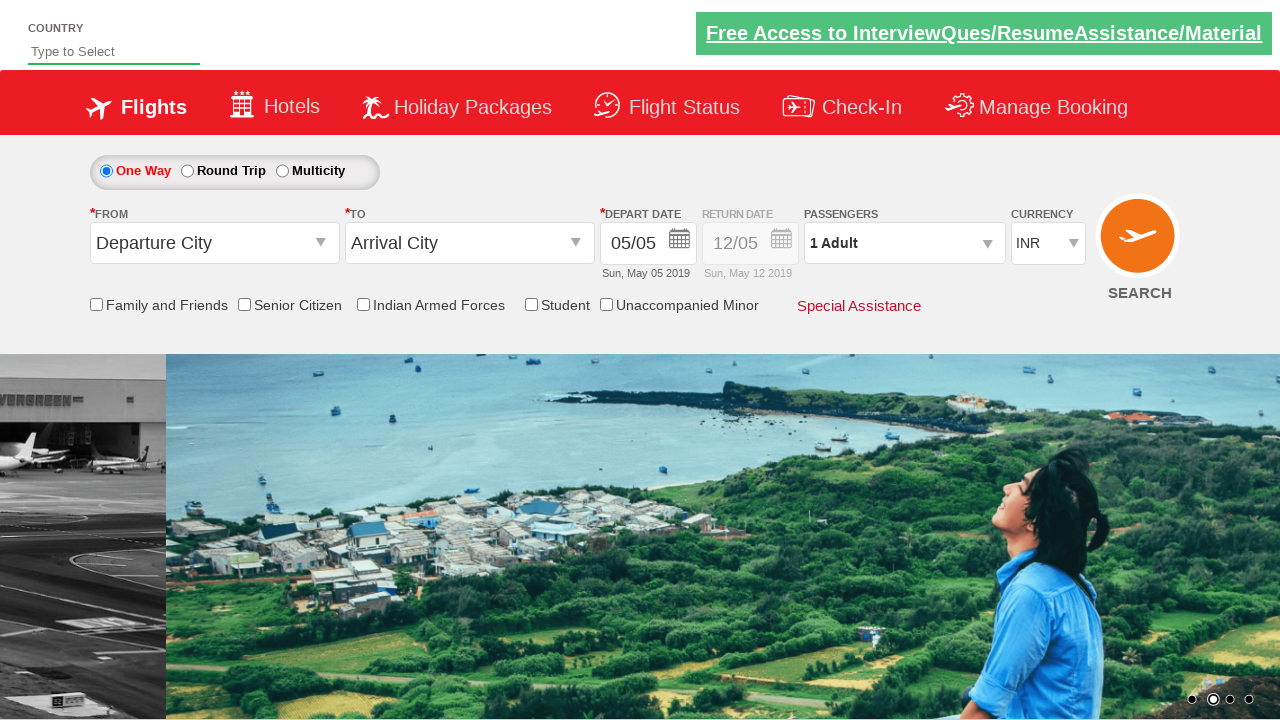

Typed 'United' in the autosuggest field on #autosuggest
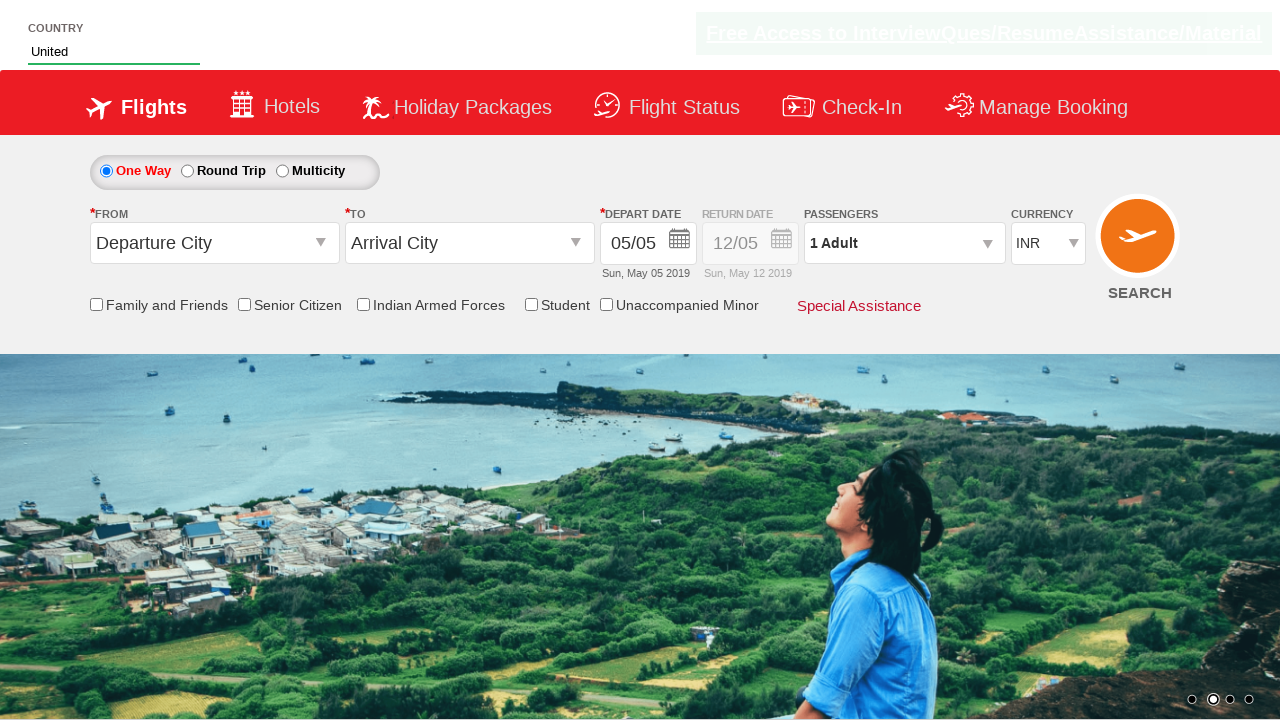

Autocomplete dropdown suggestions appeared
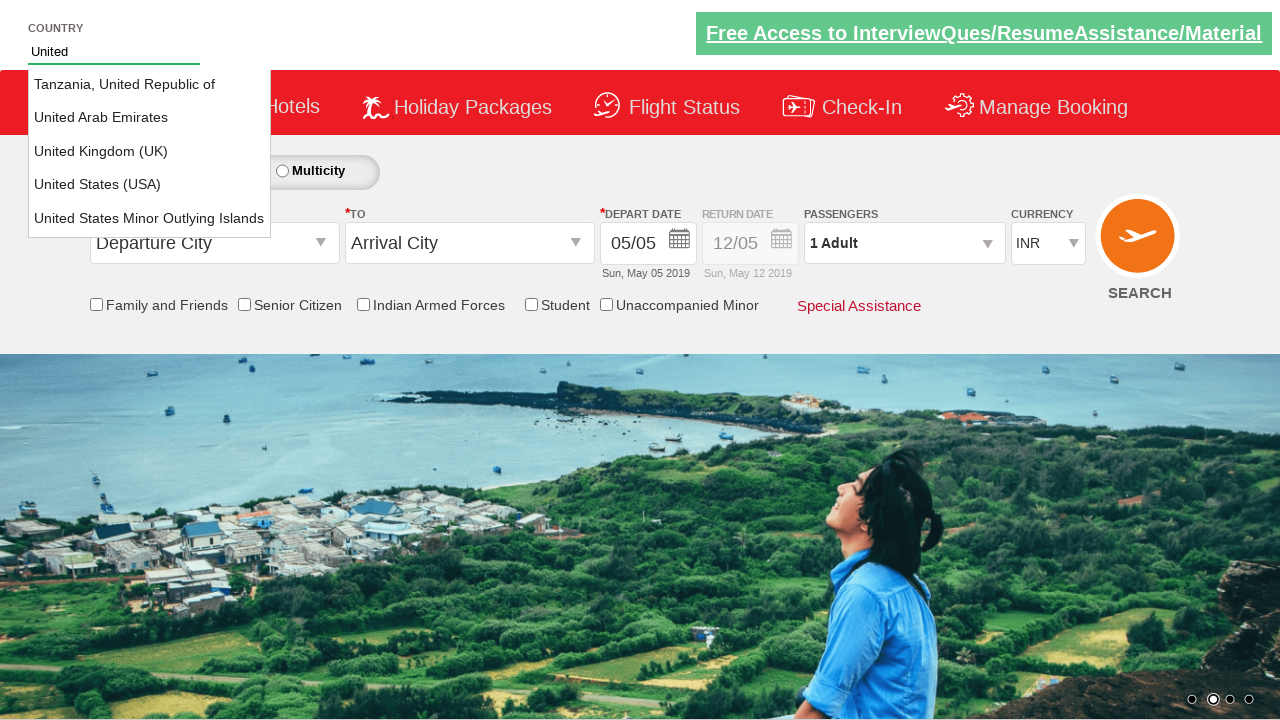

Retrieved all country suggestions from dropdown
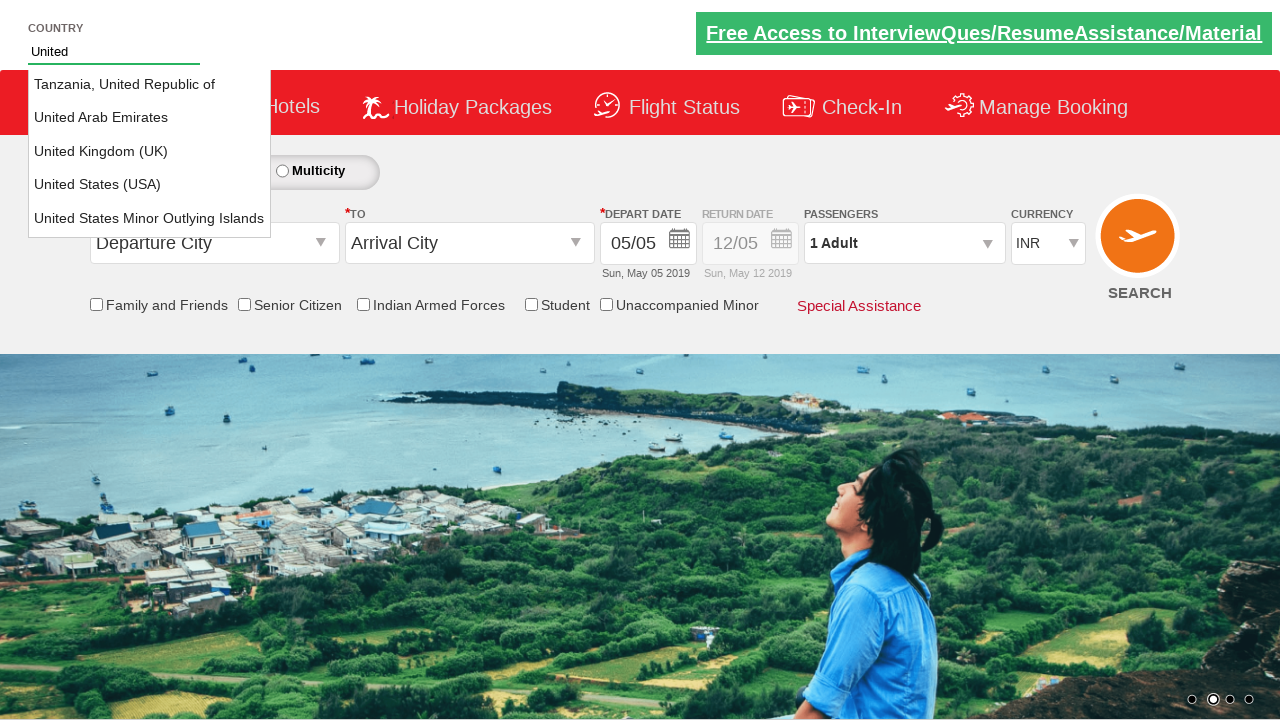

Selected 'United Kingdom (UK)' from the dropdown suggestions at (150, 152) on li.ui-menu-item a >> nth=2
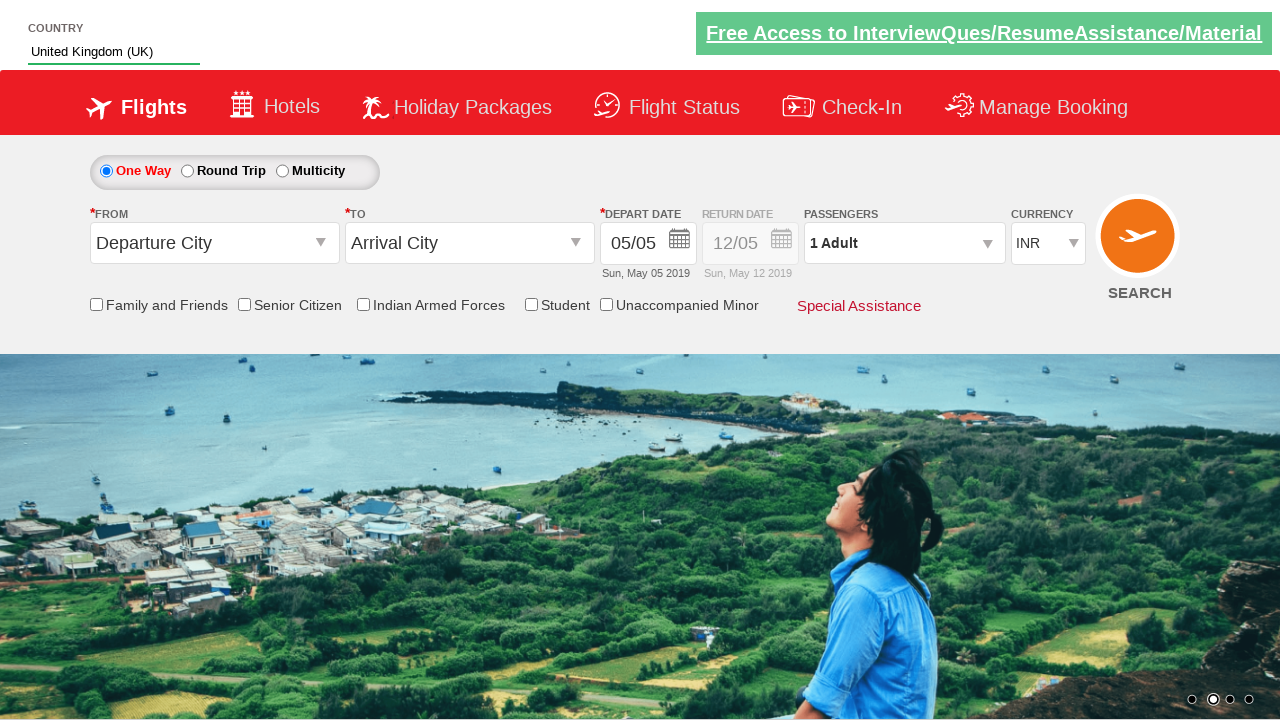

Verified that 'United Kingdom (UK)' is selected in the autosuggest field
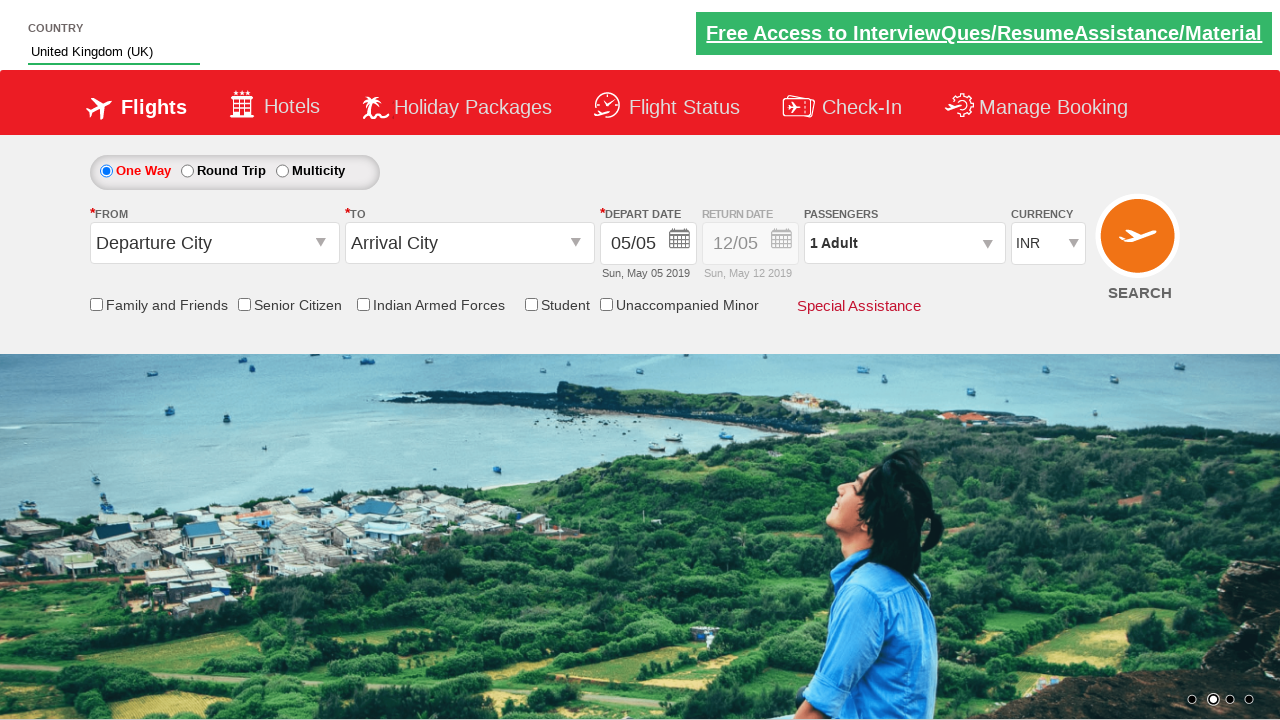

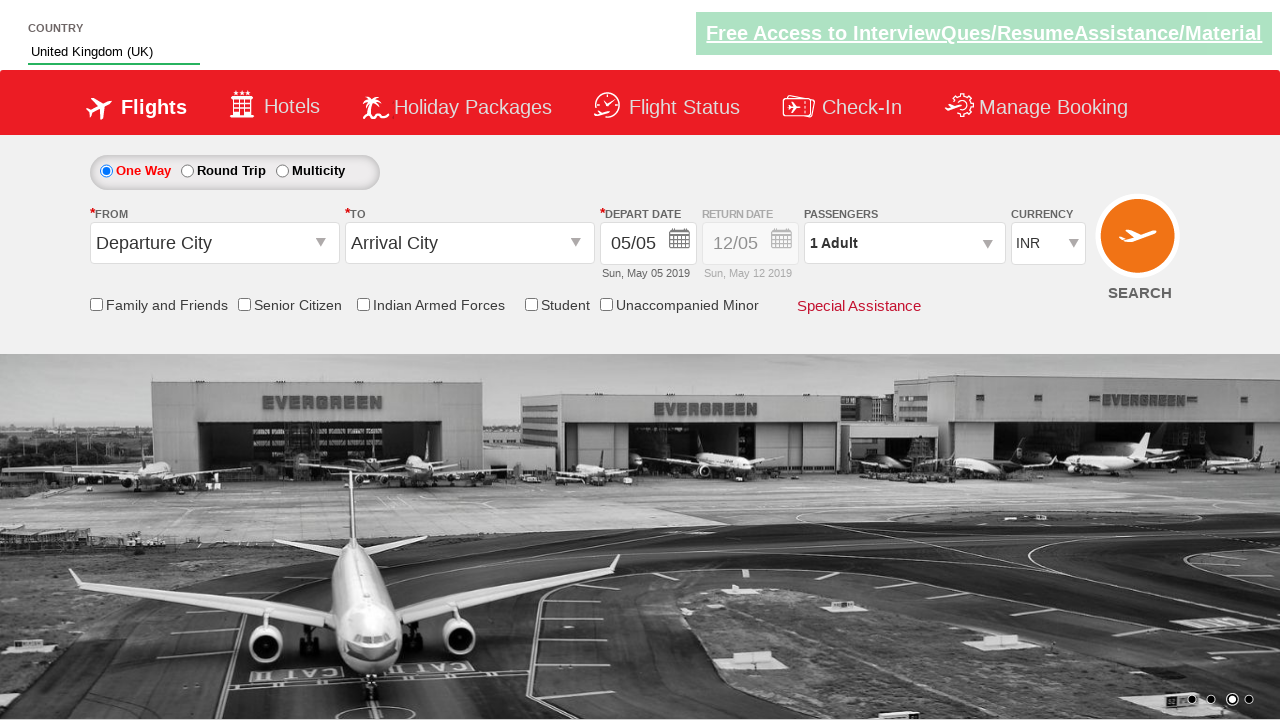